Tests switching between filter views and returning to All items view

Starting URL: https://demo.playwright.dev/todomvc

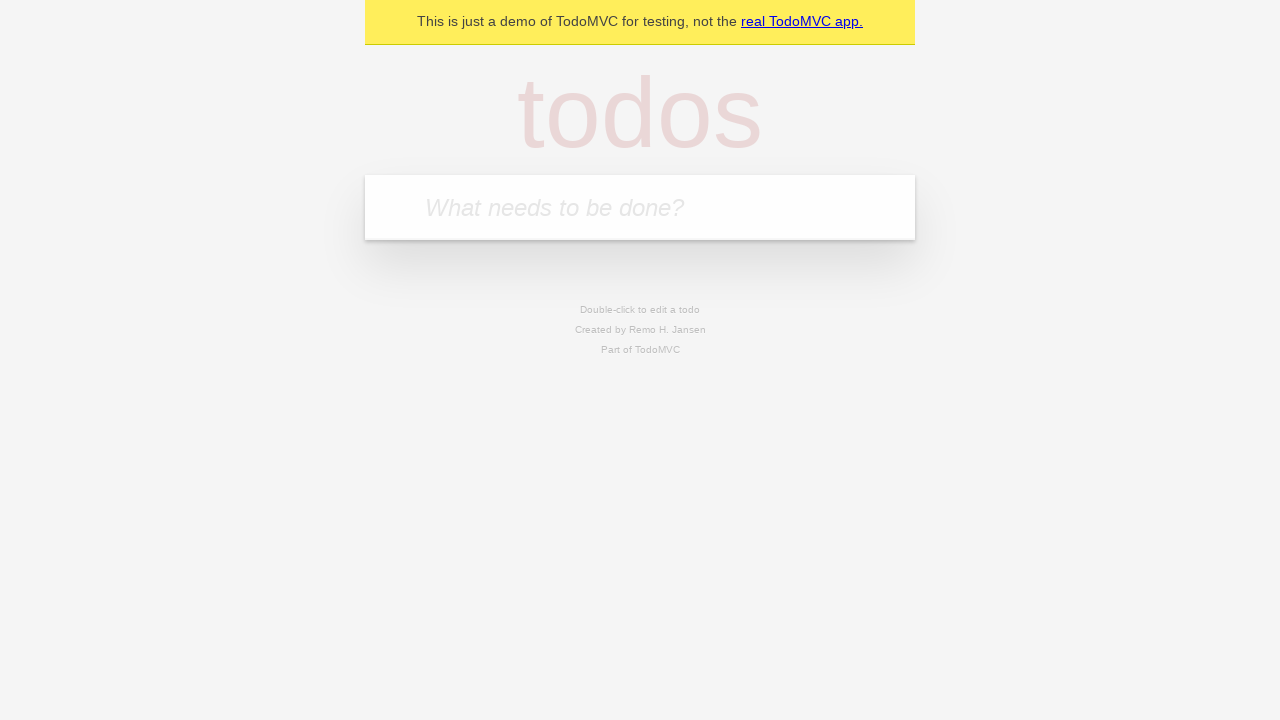

Filled new todo field with 'Book doctor appointment' on .new-todo
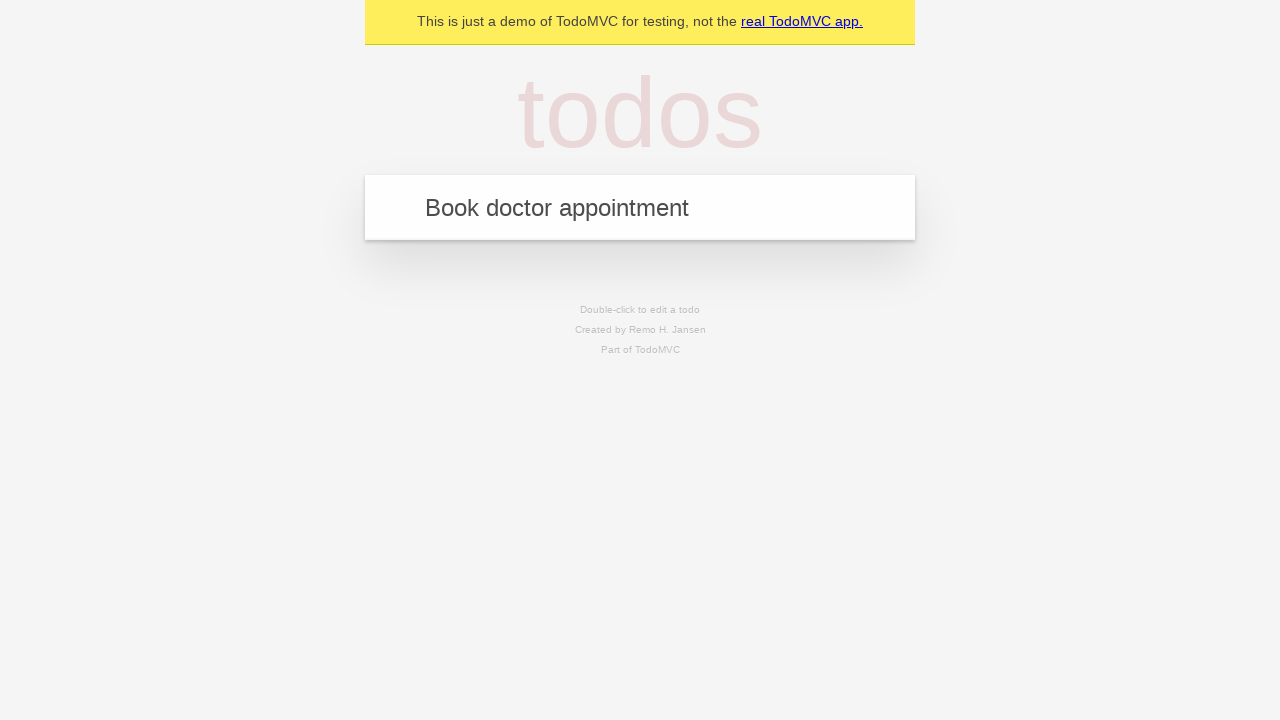

Pressed Enter to create todo 'Book doctor appointment' on .new-todo
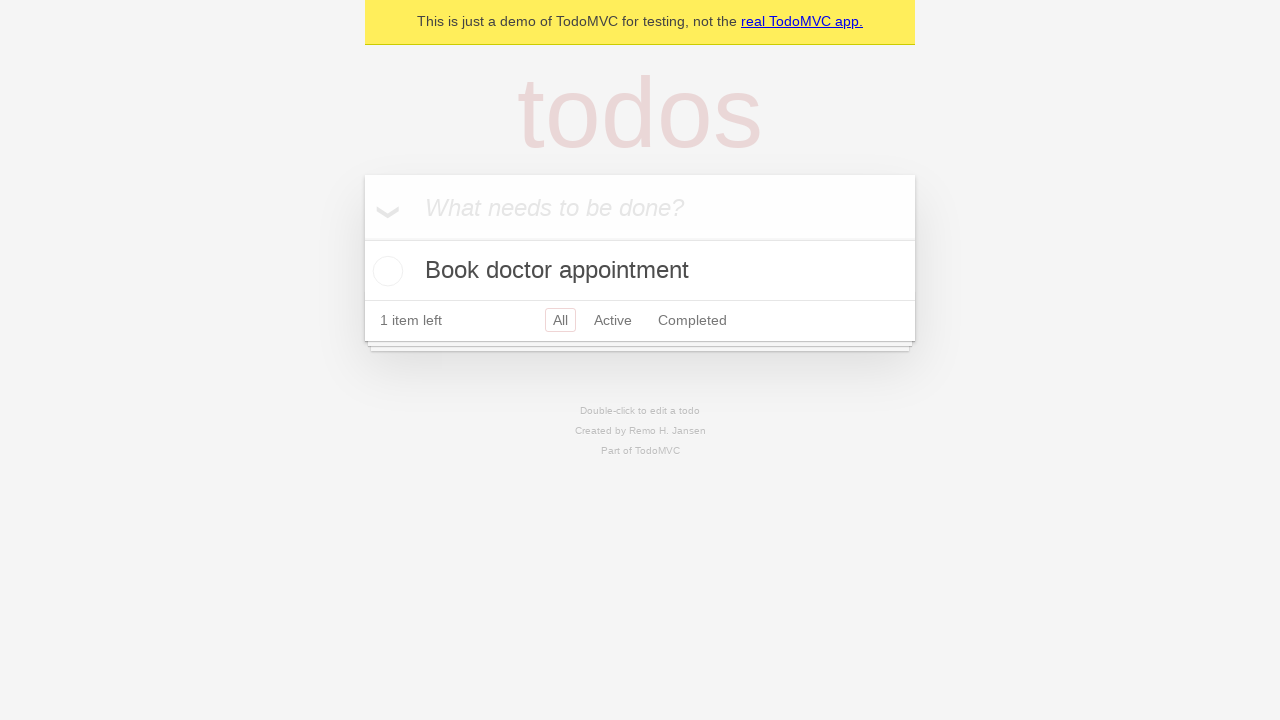

Filled new todo field with 'Buy birthday gift for Mom' on .new-todo
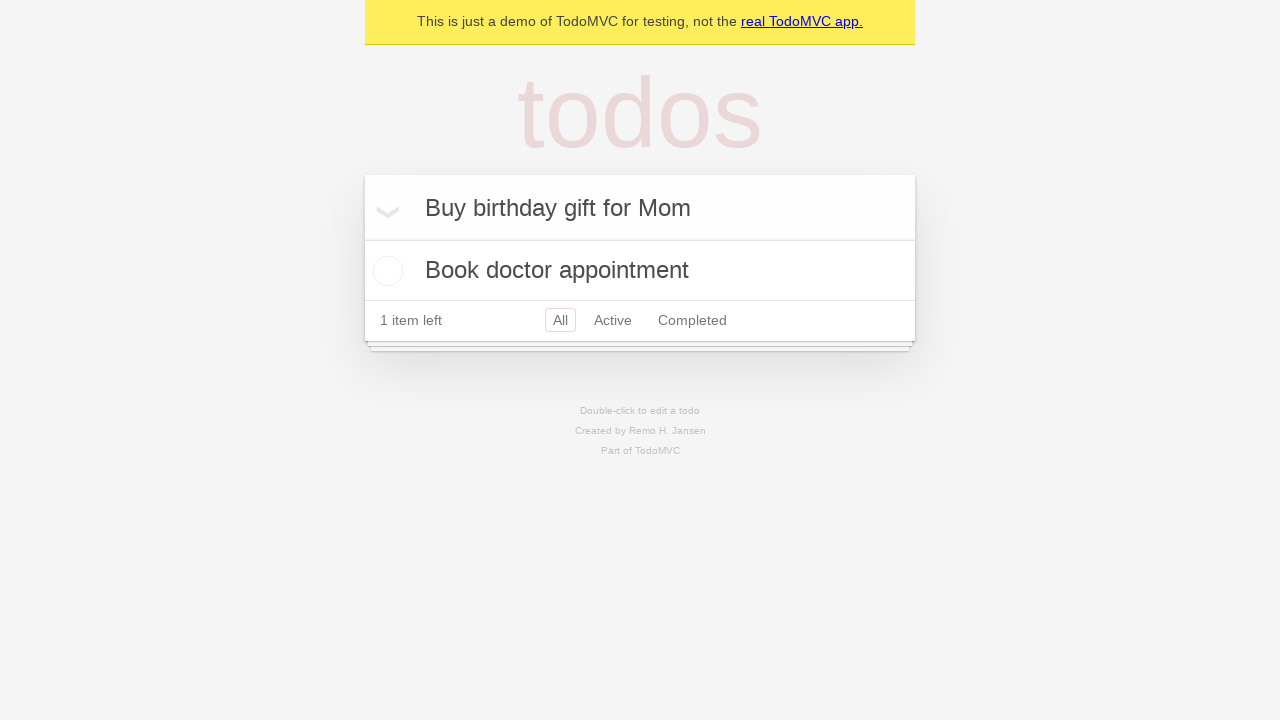

Pressed Enter to create todo 'Buy birthday gift for Mom' on .new-todo
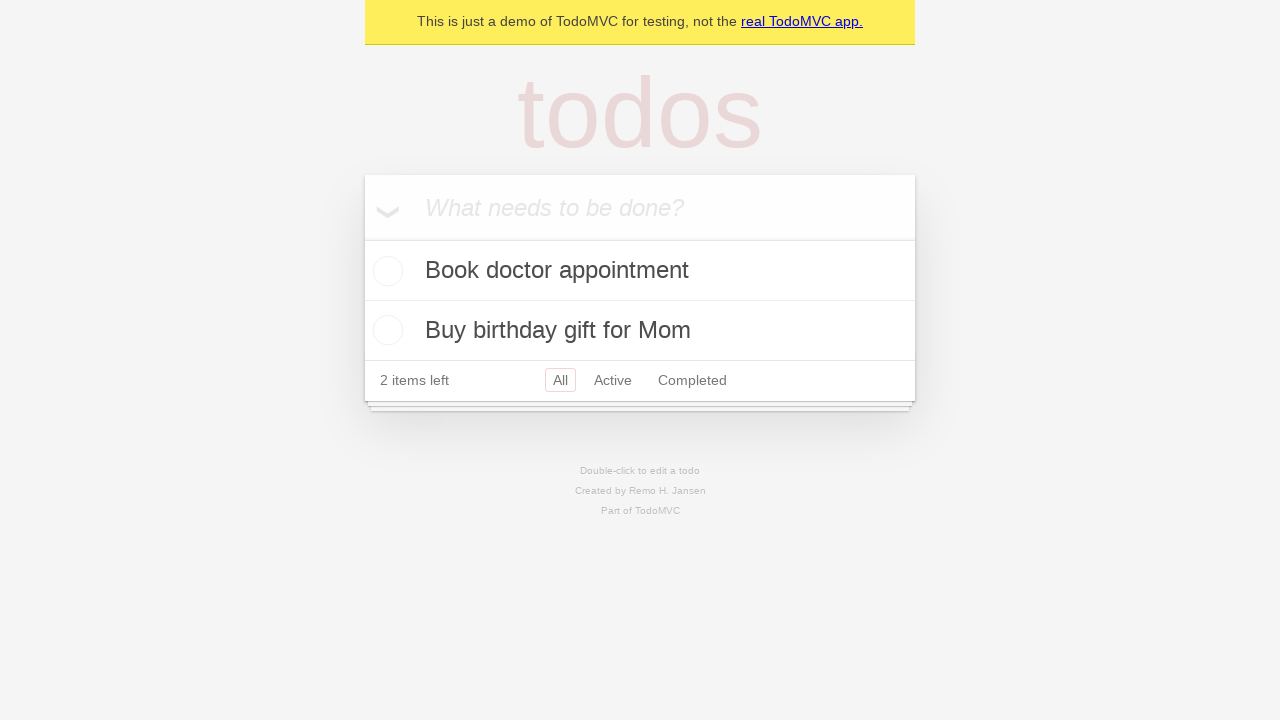

Filled new todo field with 'Find place for vacation' on .new-todo
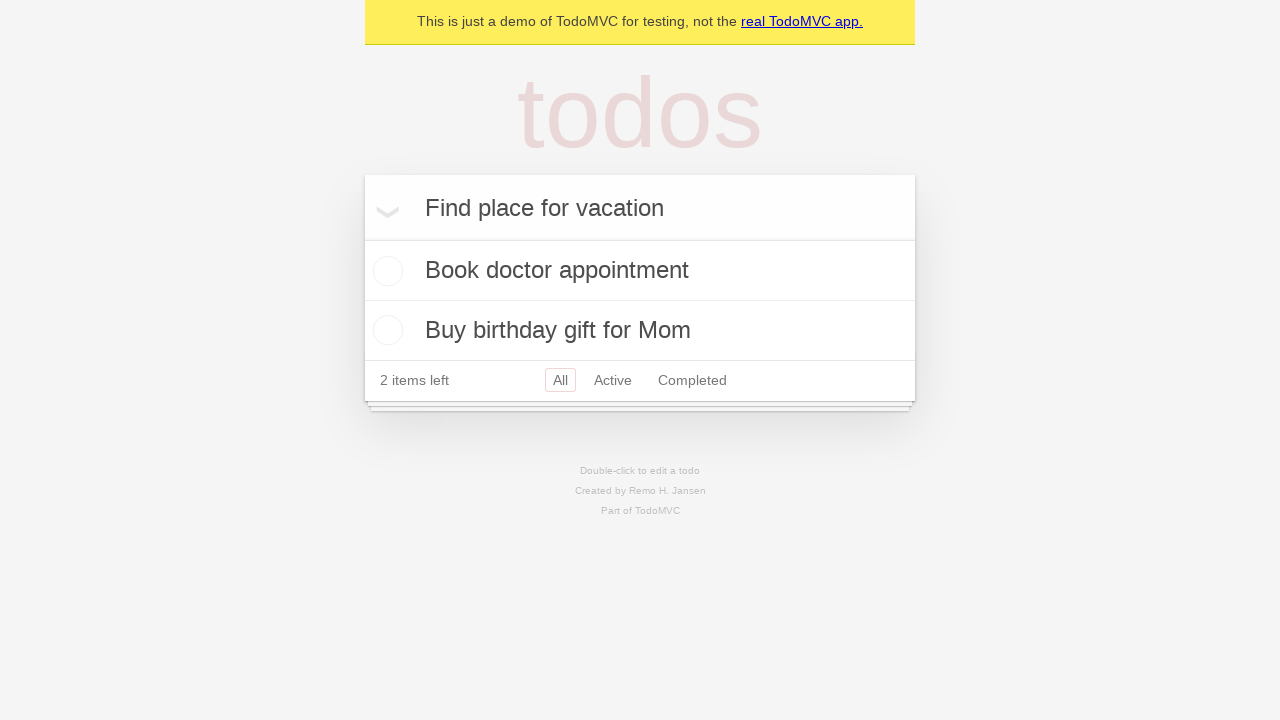

Pressed Enter to create todo 'Find place for vacation' on .new-todo
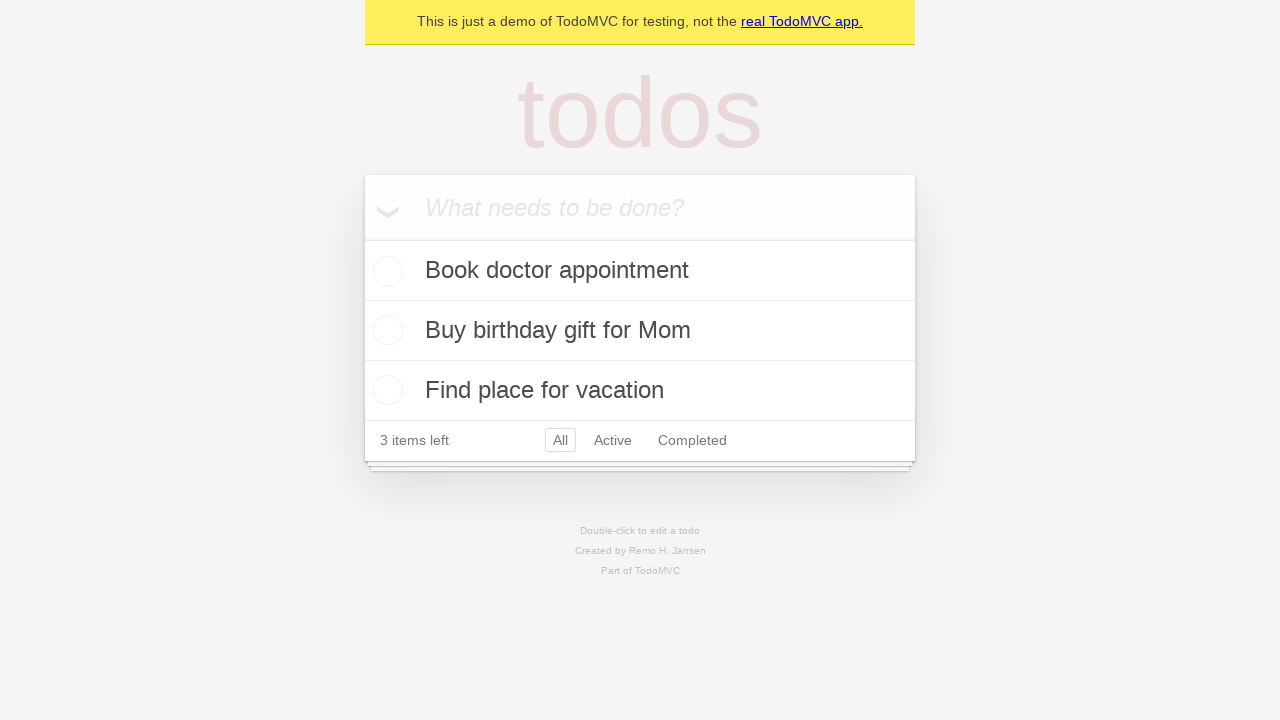

Marked second todo item as completed at (385, 330) on .todo-list li .toggle >> nth=1
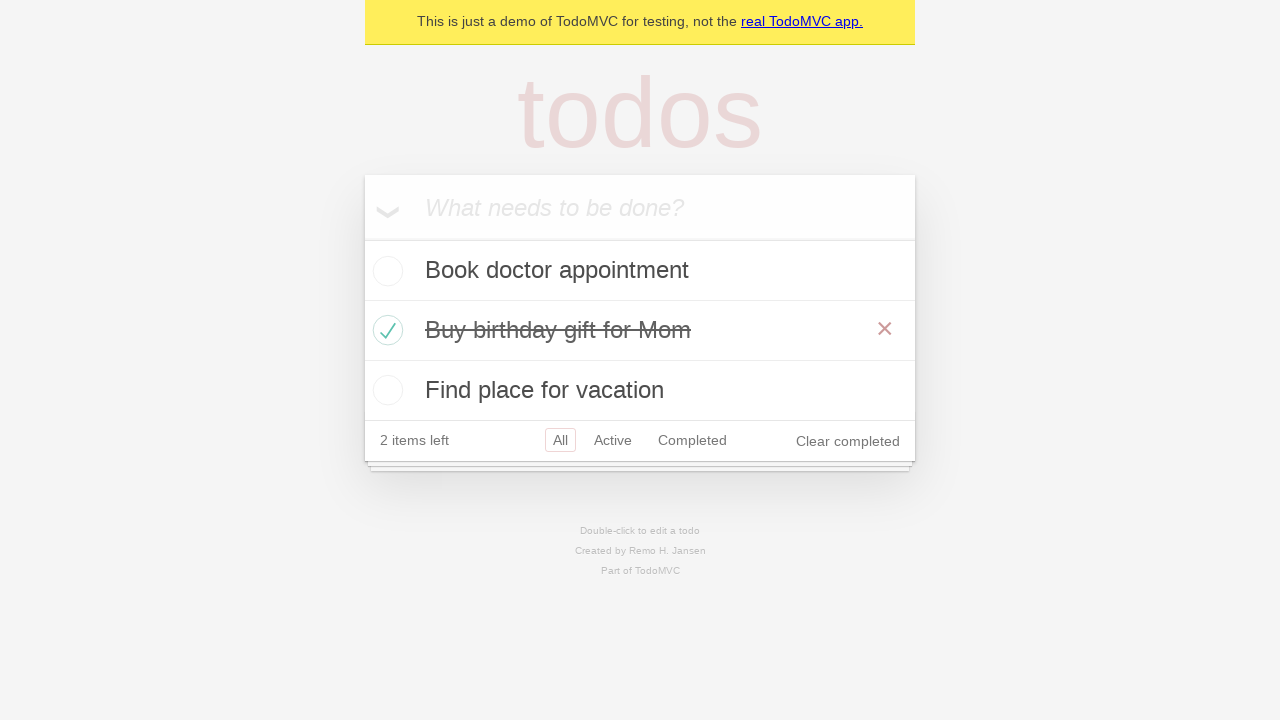

Clicked 'Active' filter to display active items only at (613, 440) on a:has-text('Active')
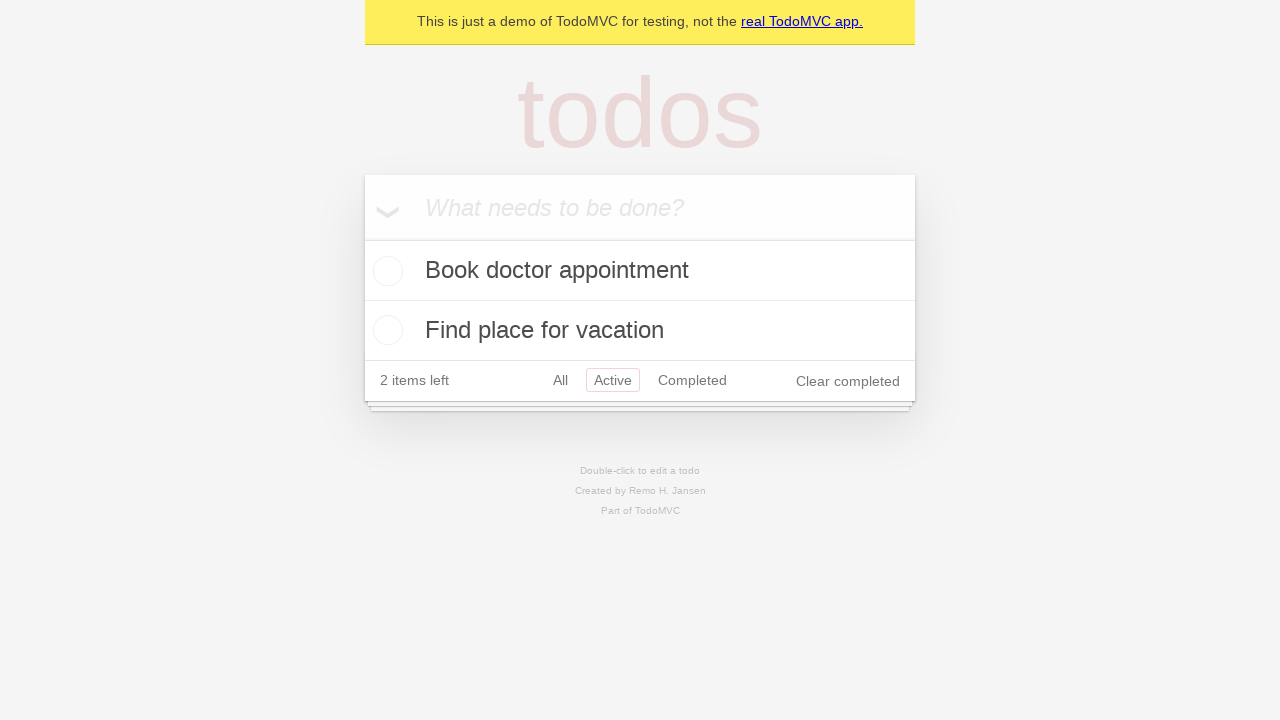

Clicked 'Completed' filter to display completed items only at (692, 380) on a:has-text('Completed')
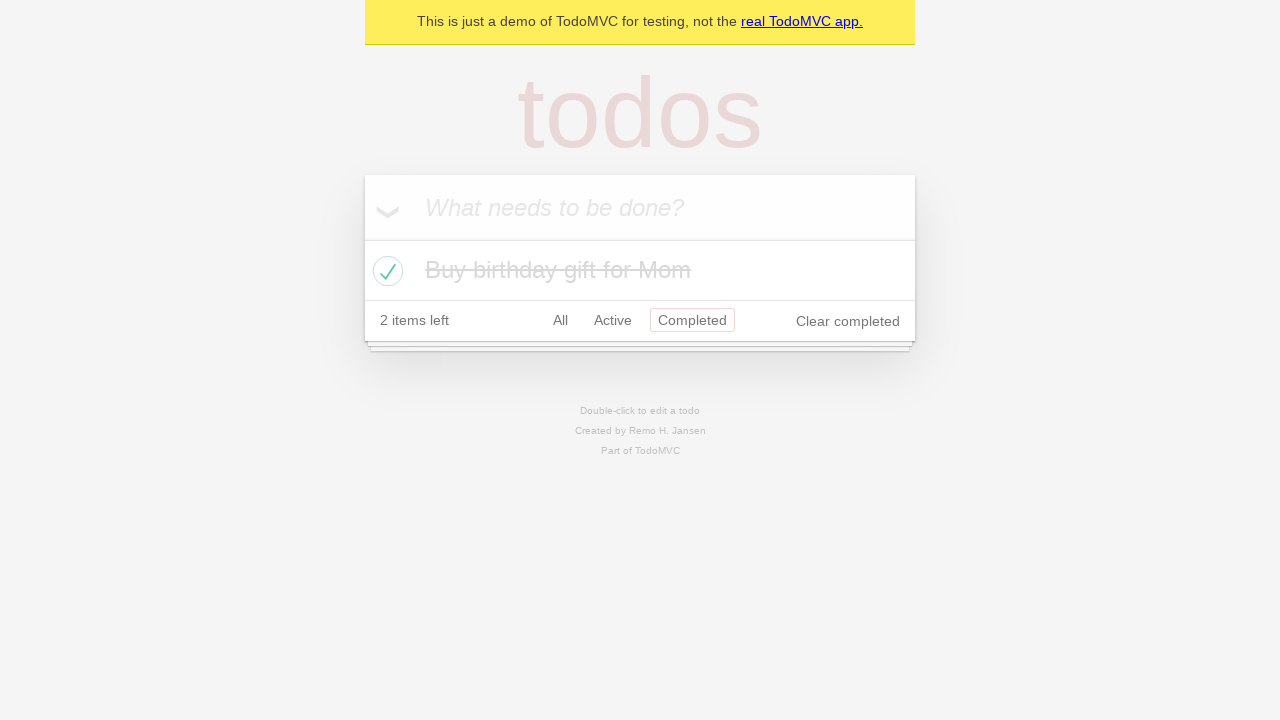

Clicked 'All' filter to return to all items view at (560, 320) on a:has-text('All')
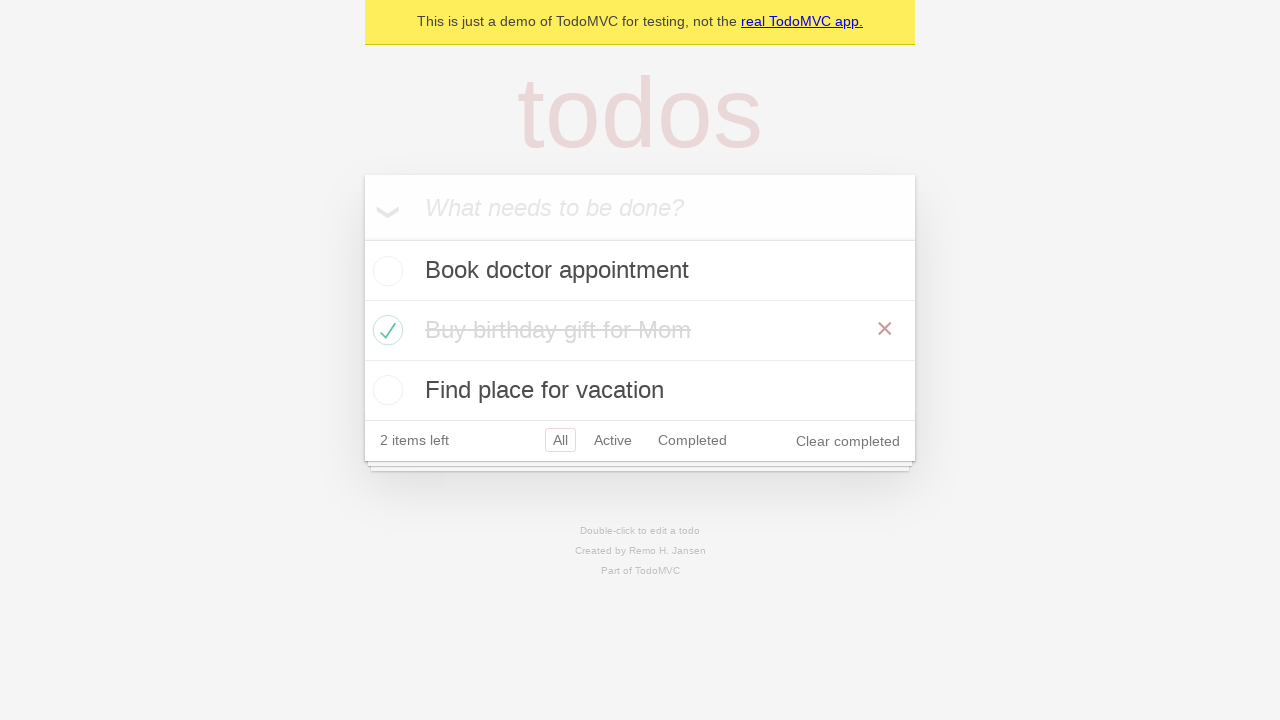

Verified that all 3 todo items are displayed
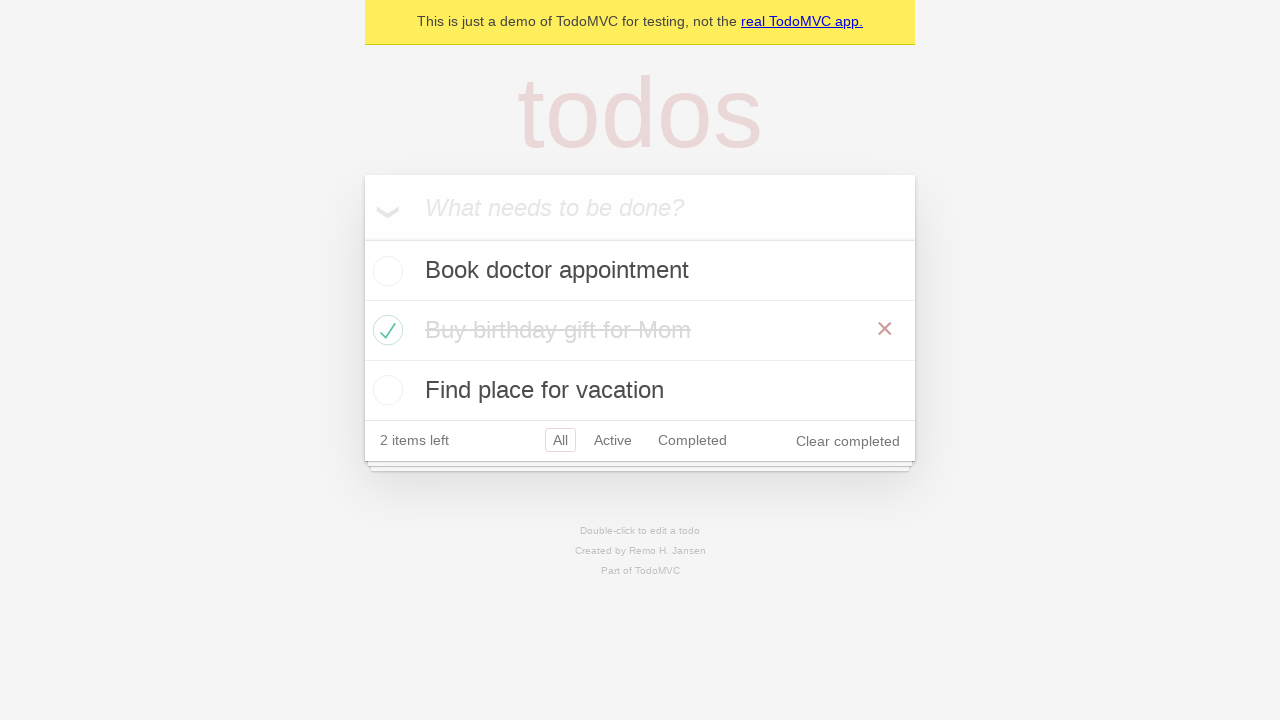

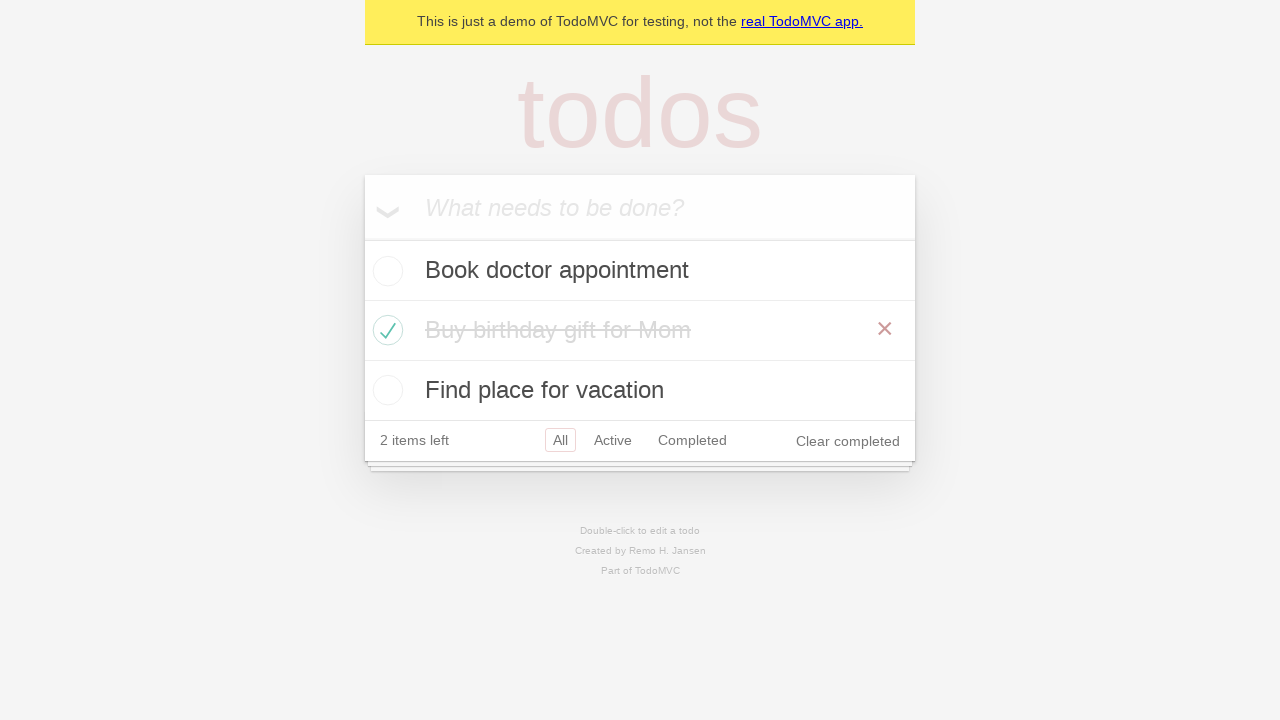